Tests browser window switching functionality by clicking a button that opens a new window, switching to the child window to verify its heading, closing the child window, and switching back to the parent window.

Starting URL: https://demoqa.com/browser-windows

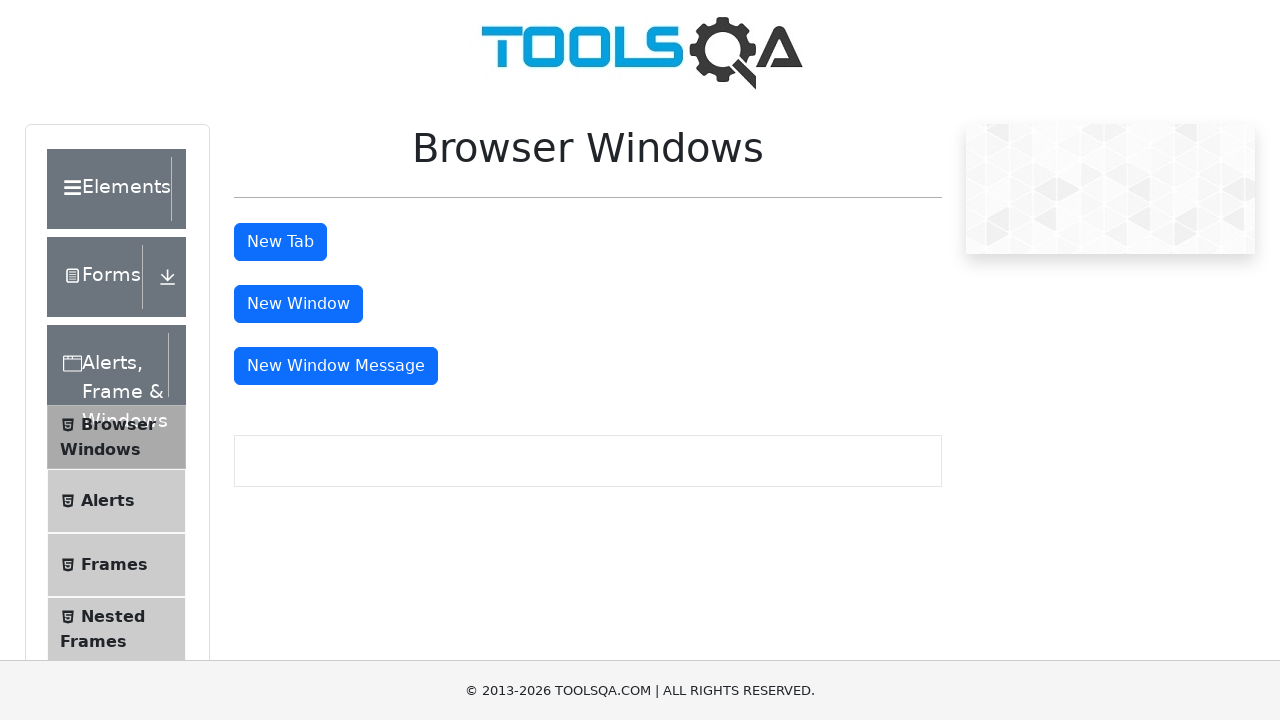

Navigated to browser windows demo page
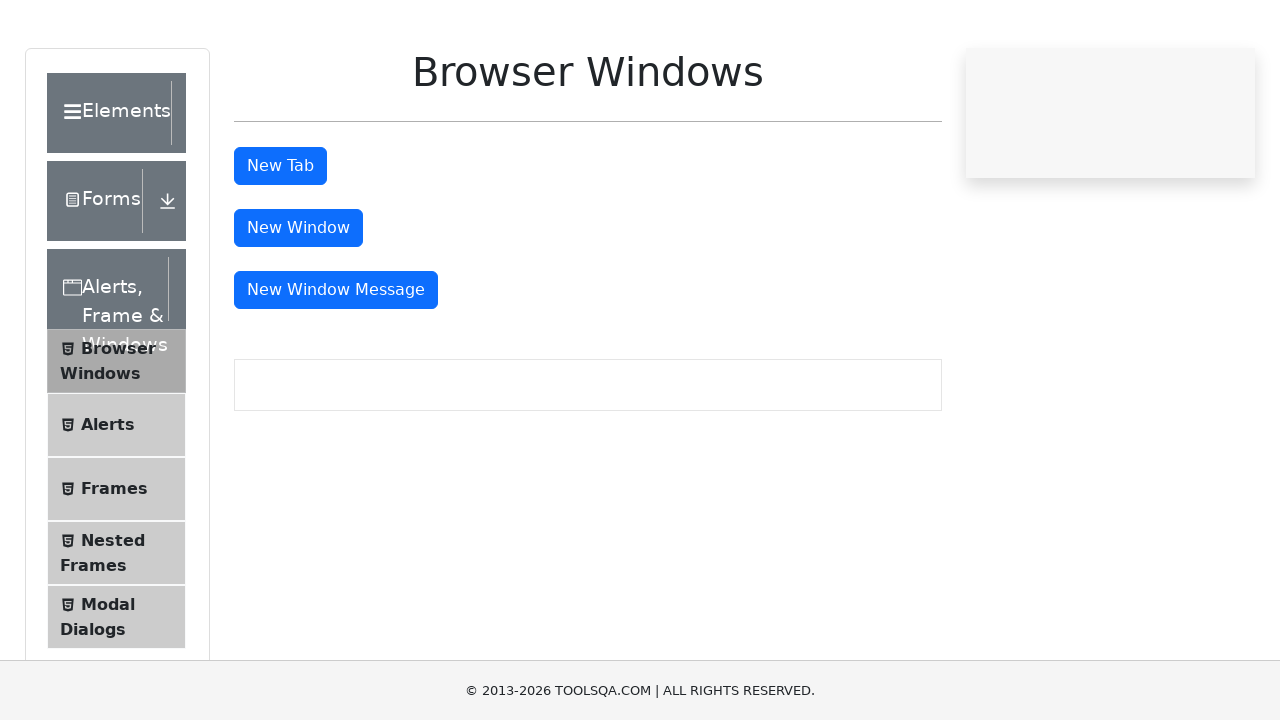

Clicked button to open new window at (298, 304) on #windowButton
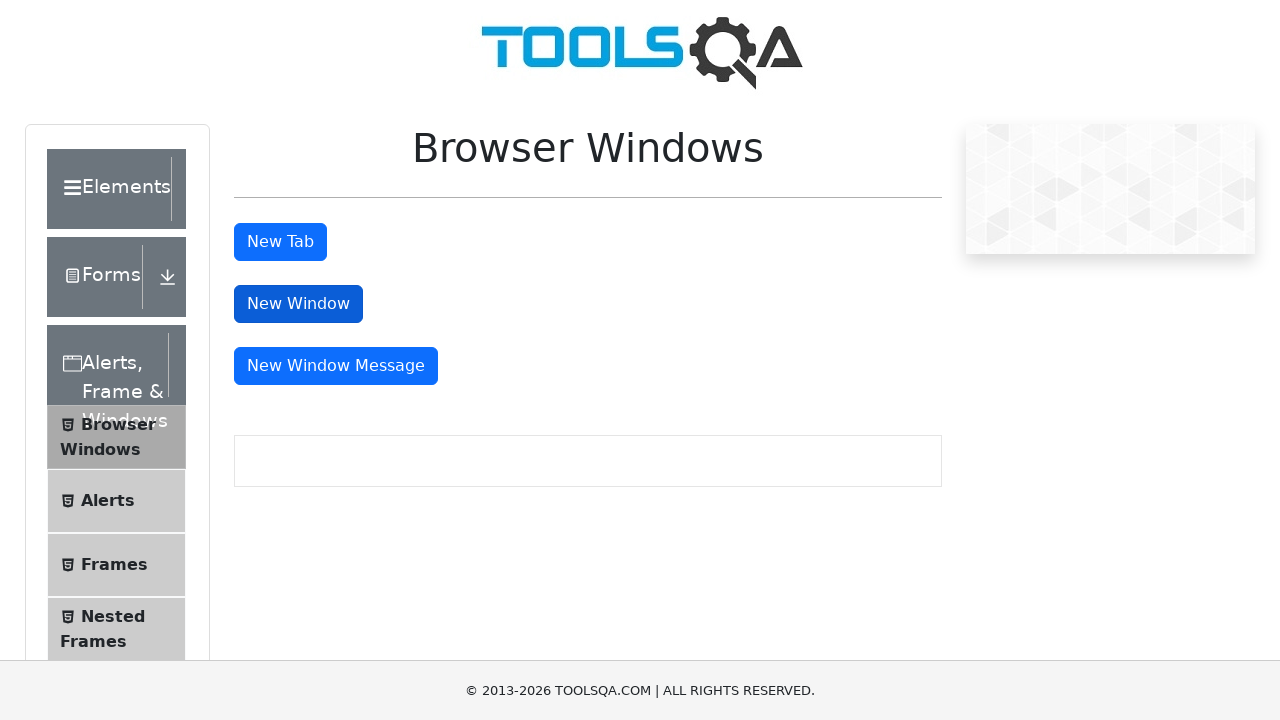

Child window opened and captured at (298, 304) on #windowButton
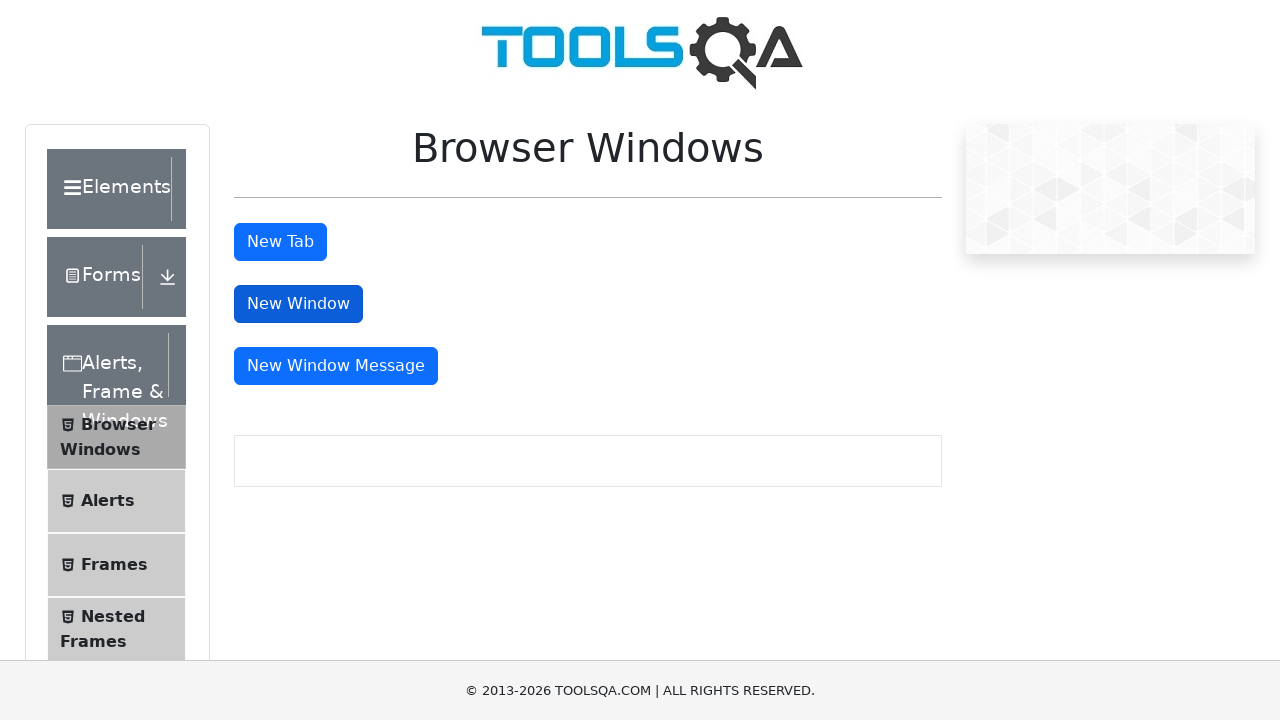

Child window finished loading
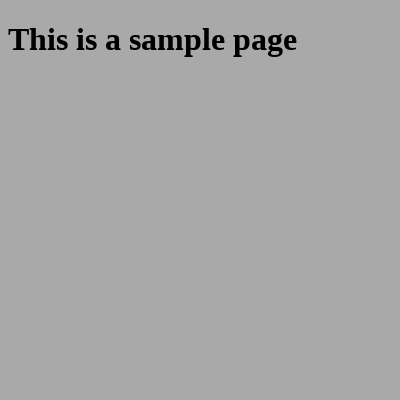

Verified heading element is present in child window
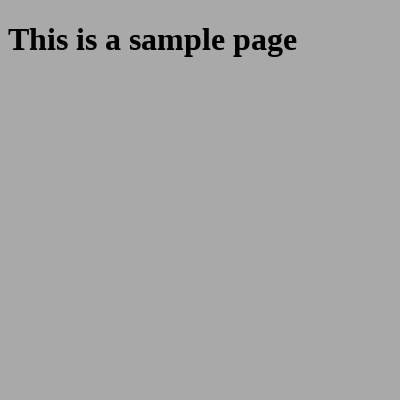

Closed child window
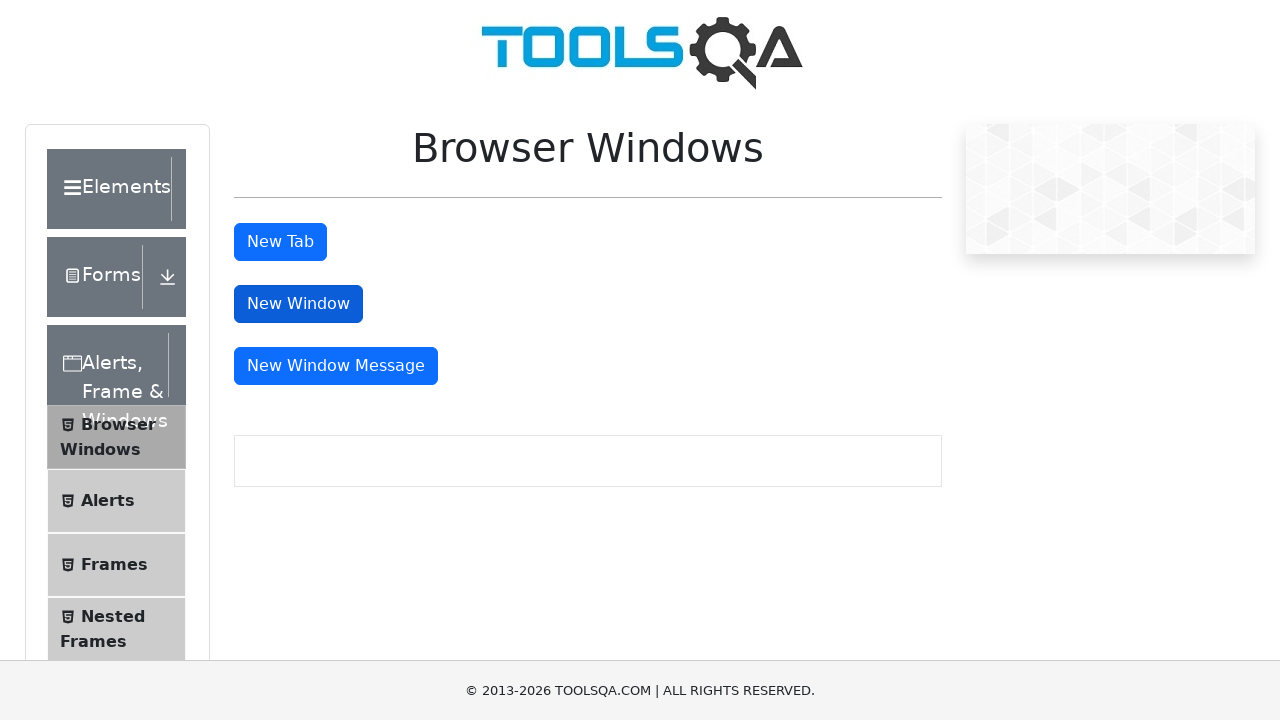

Verified parent window is still active with windowButton visible
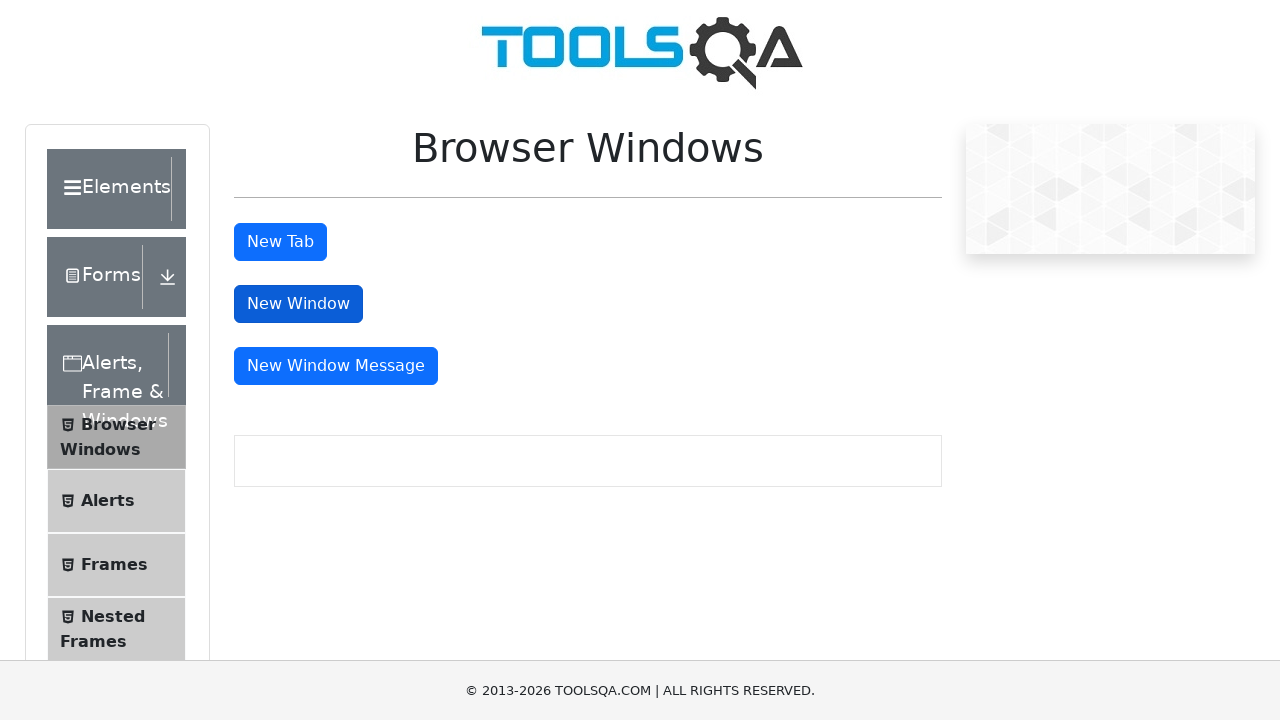

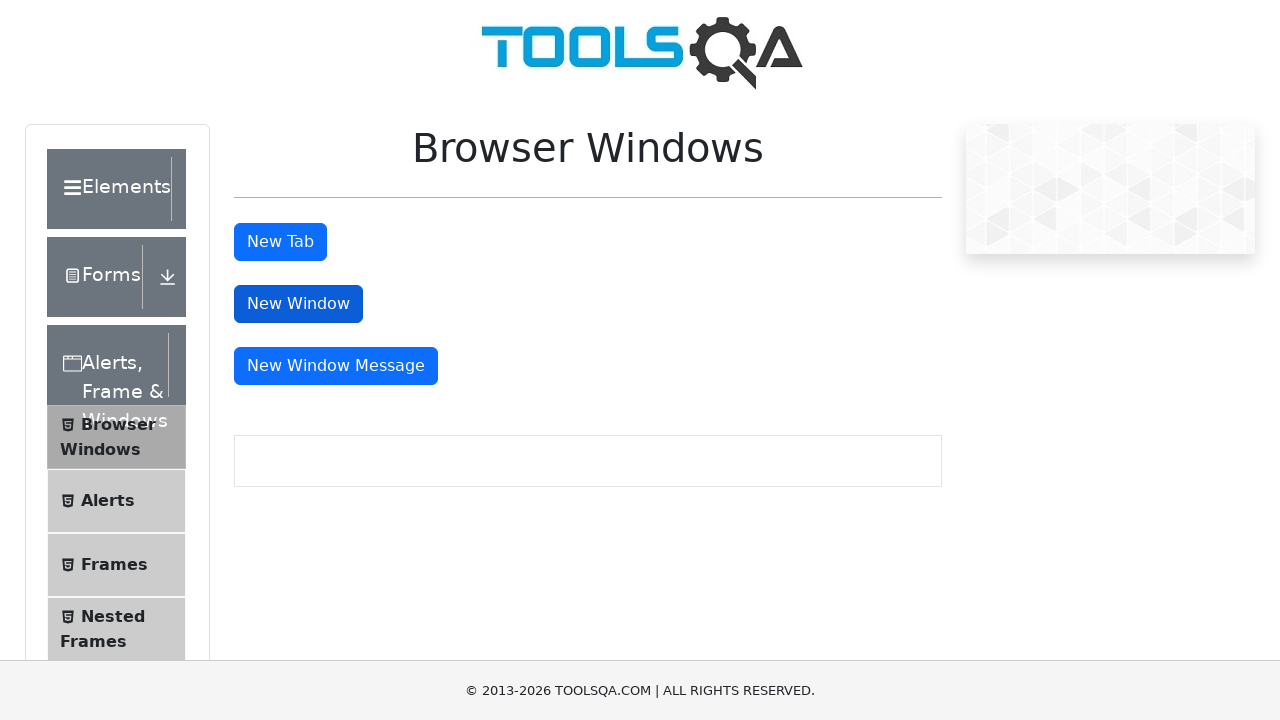